Tests navigation to Starbucks account creation page by clicking the "Join now" link

Starting URL: https://www.starbucks.com

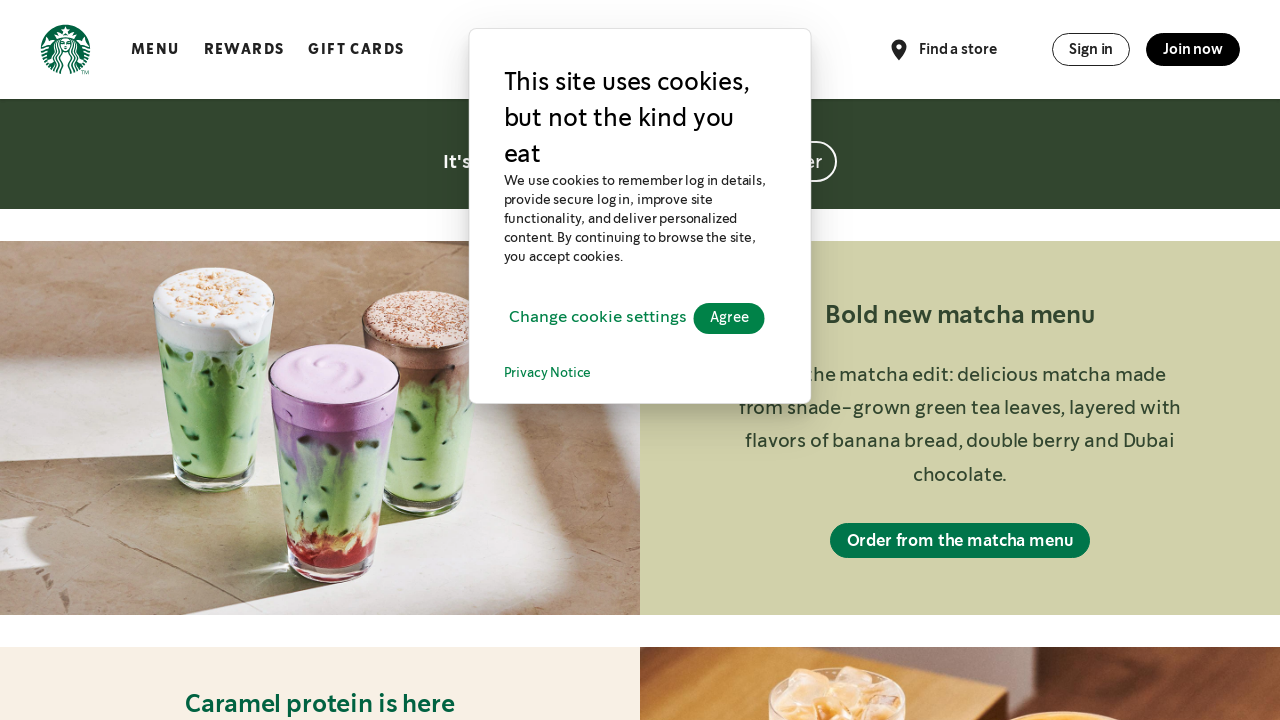

Clicked 'Join now' link to navigate to account creation page at (1193, 49) on xpath=//*[contains(text(), 'Join now')]
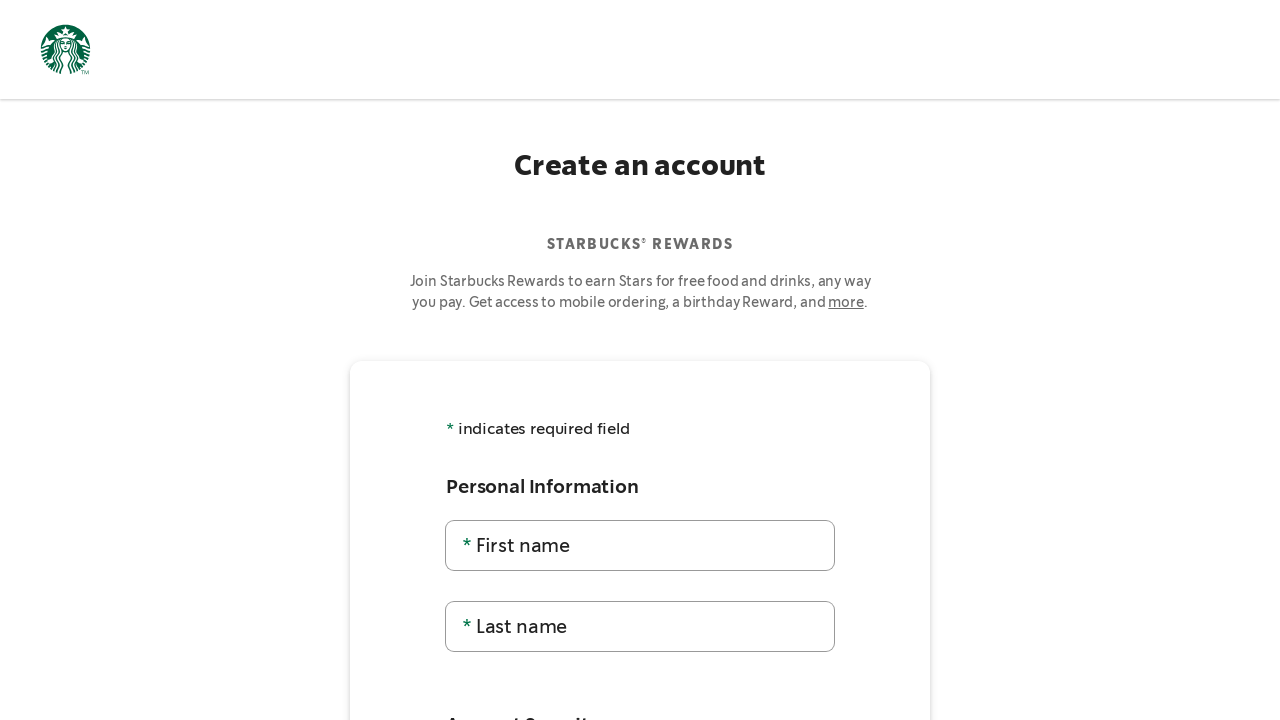

Waited for navigation to account creation page to complete
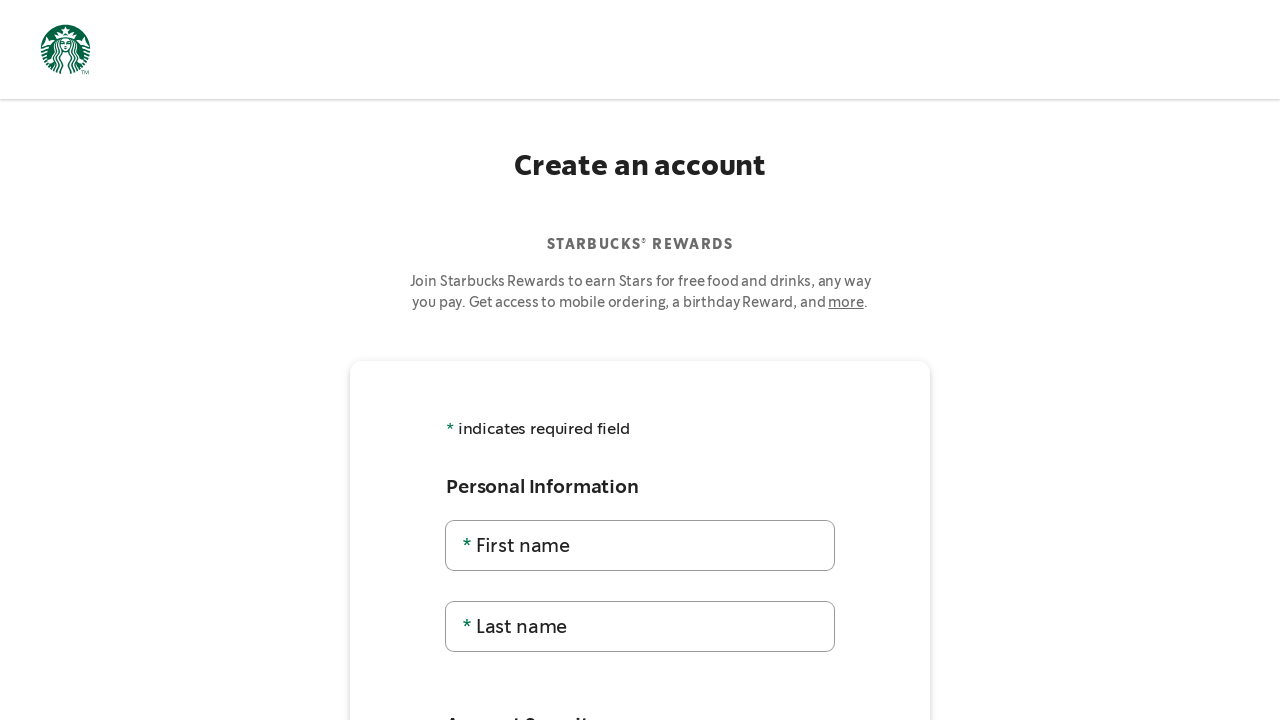

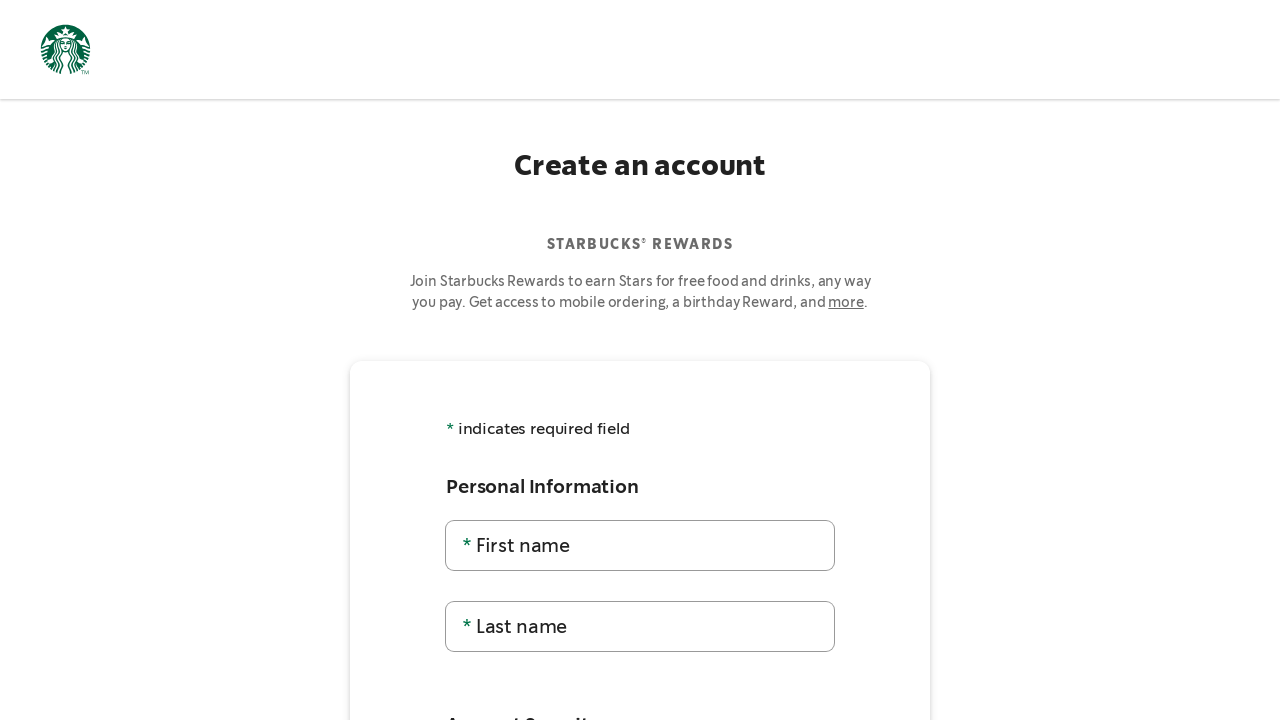